Tests the search functionality on Python.org by entering a search query and verifying results are returned

Starting URL: http://www.python.org

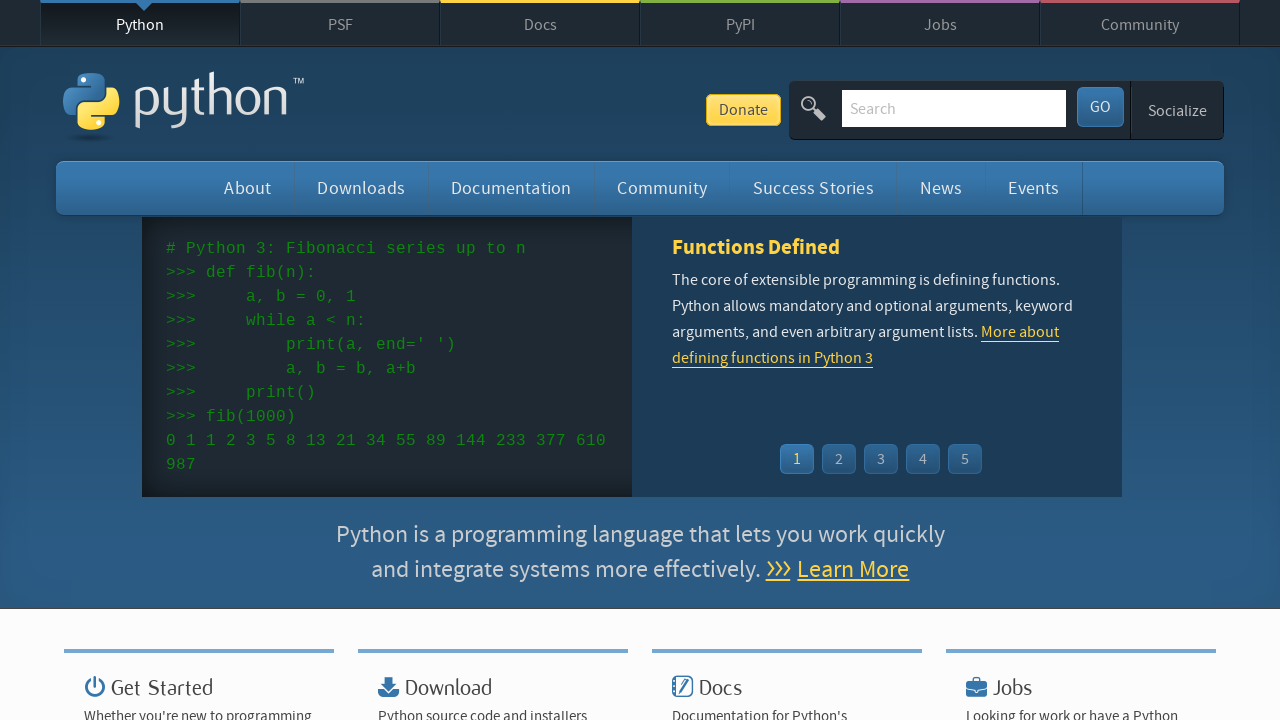

Verified page title contains 'Python'
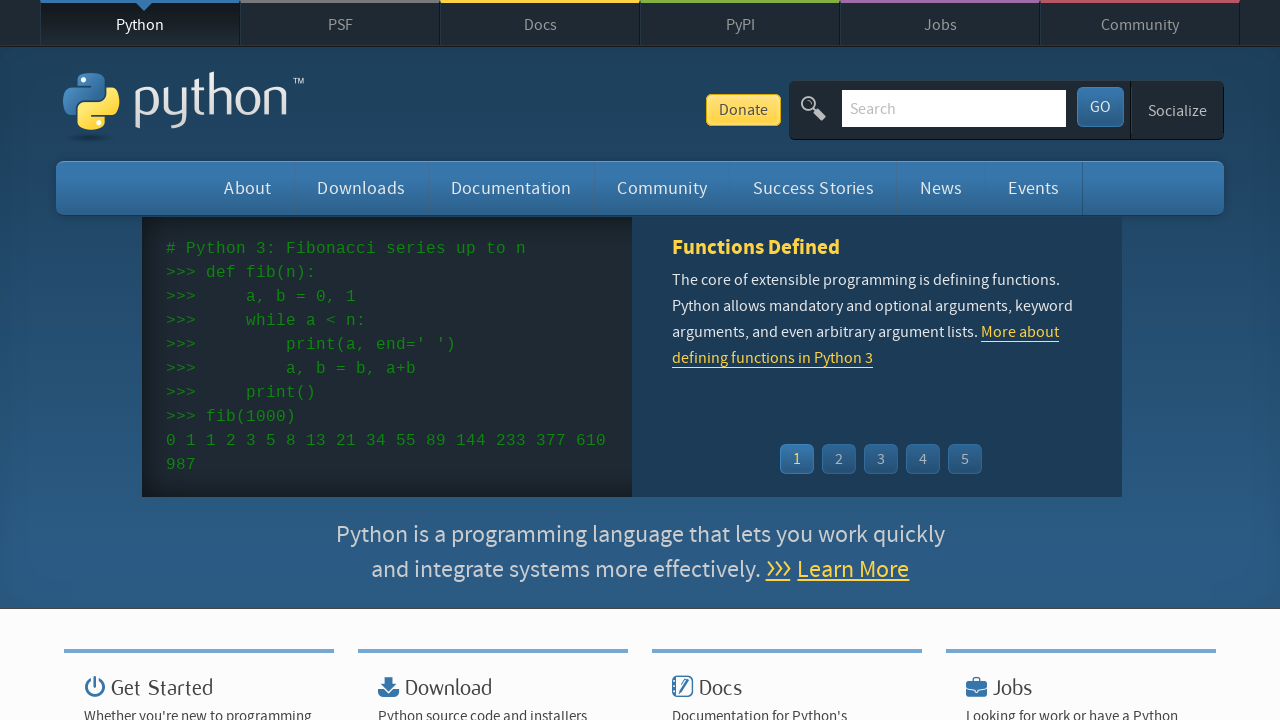

Filled search box with 'python' on input[name='q']
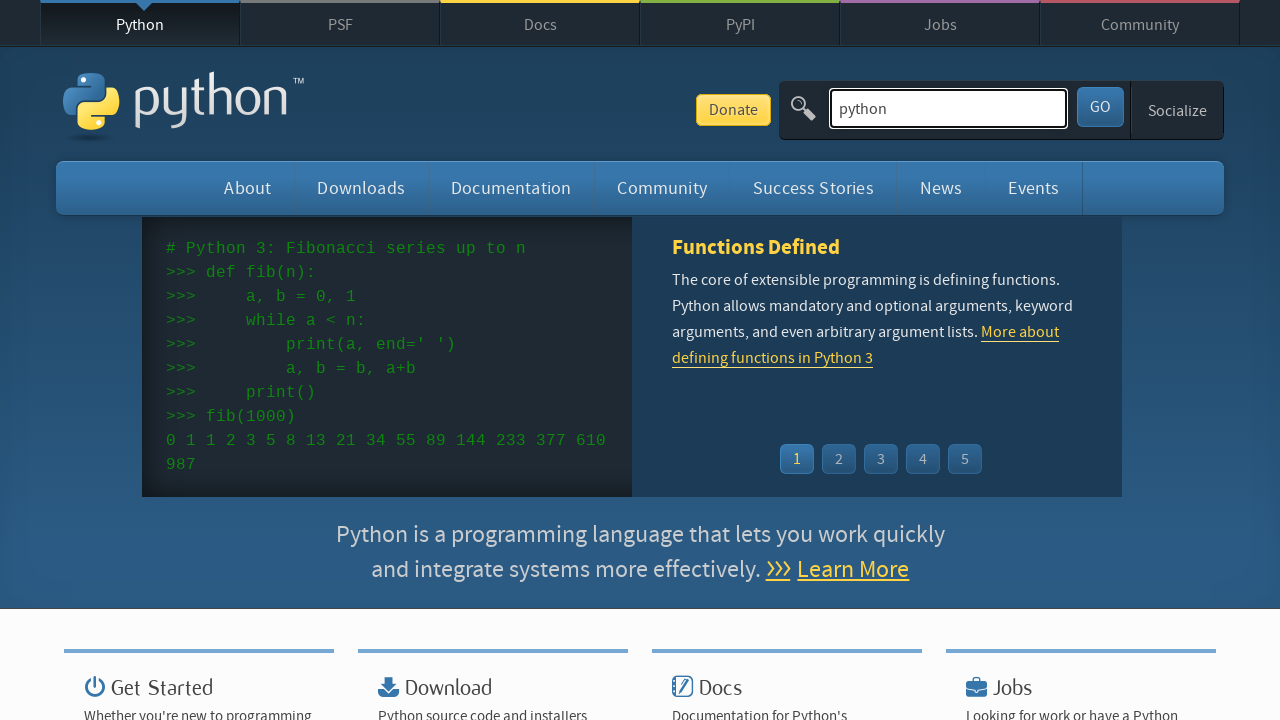

Pressed Enter to submit search query on input[name='q']
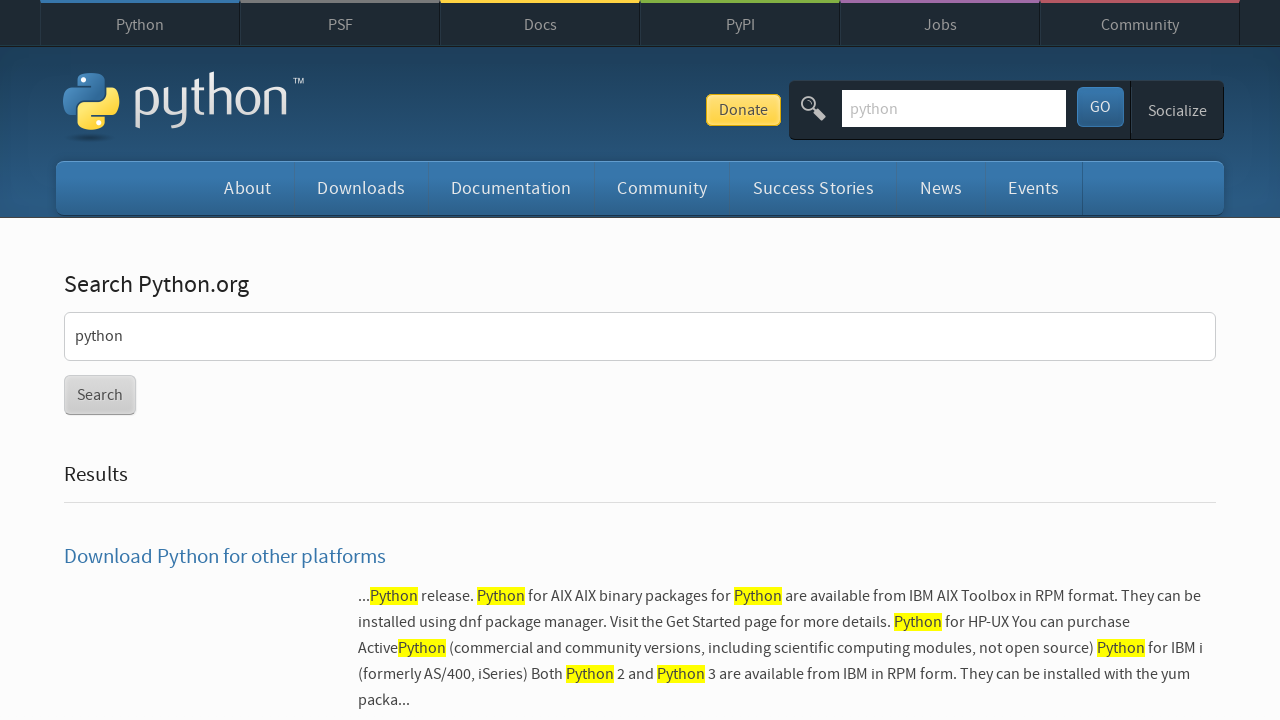

Waited for page to reach networkidle state
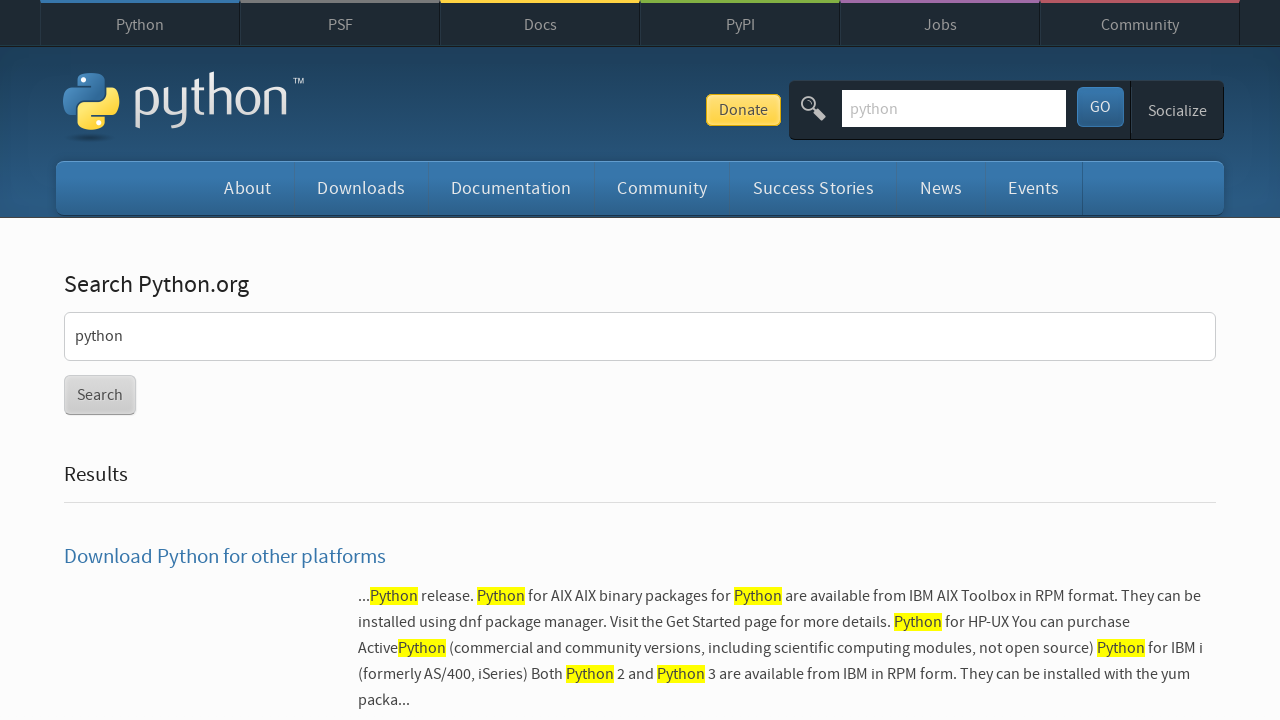

Verified search returned results (no 'No results found' message)
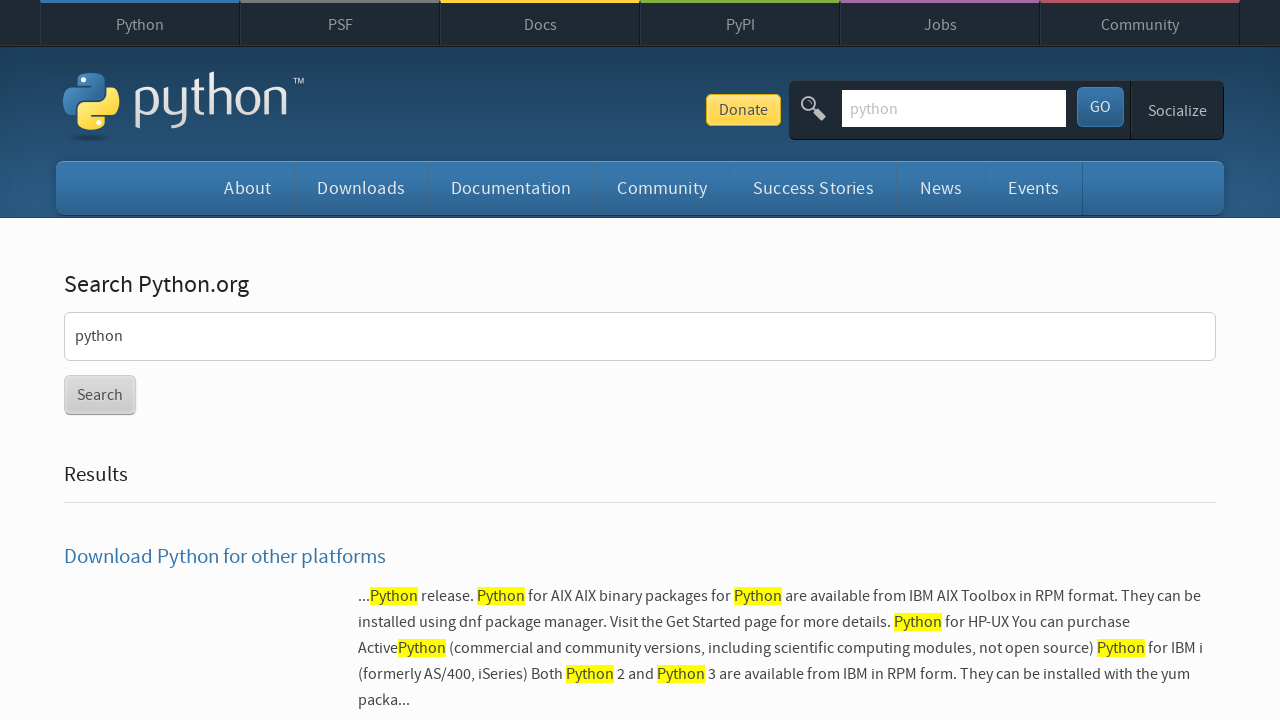

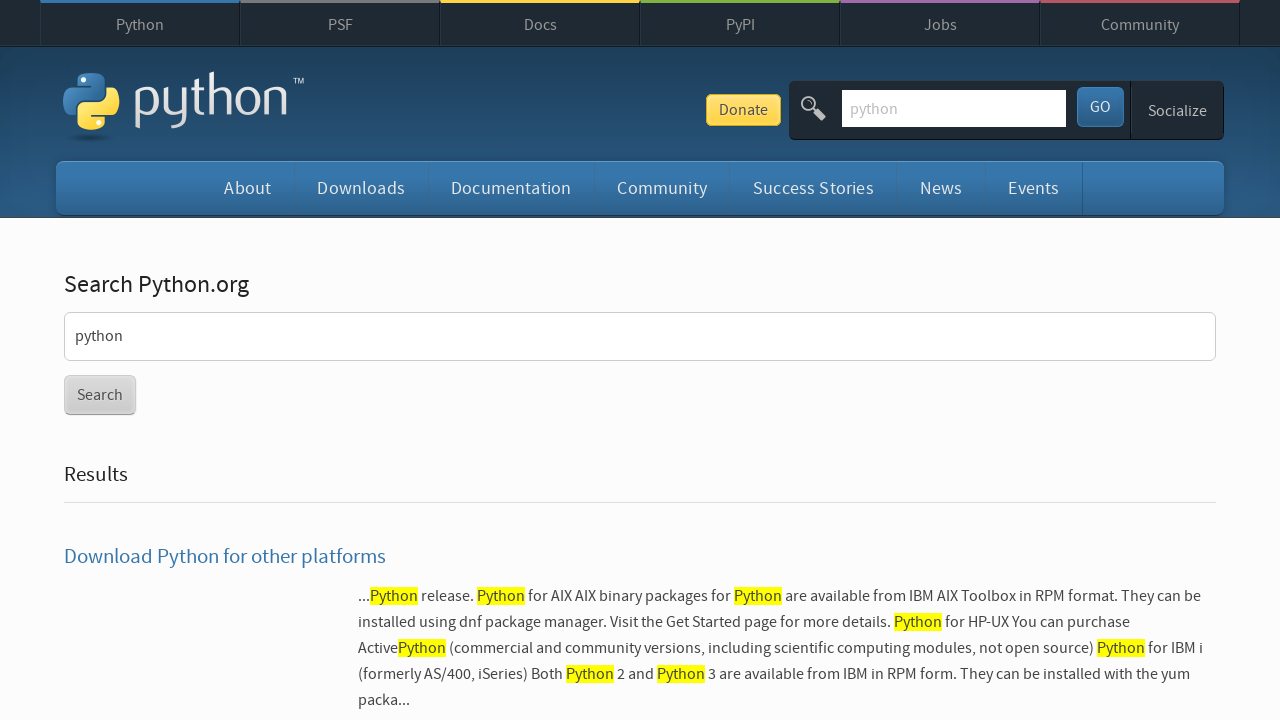